Tests table scrolling and validates the sum of values in a table column matches the displayed total amount

Starting URL: https://rahulshettyacademy.com/AutomationPractice/

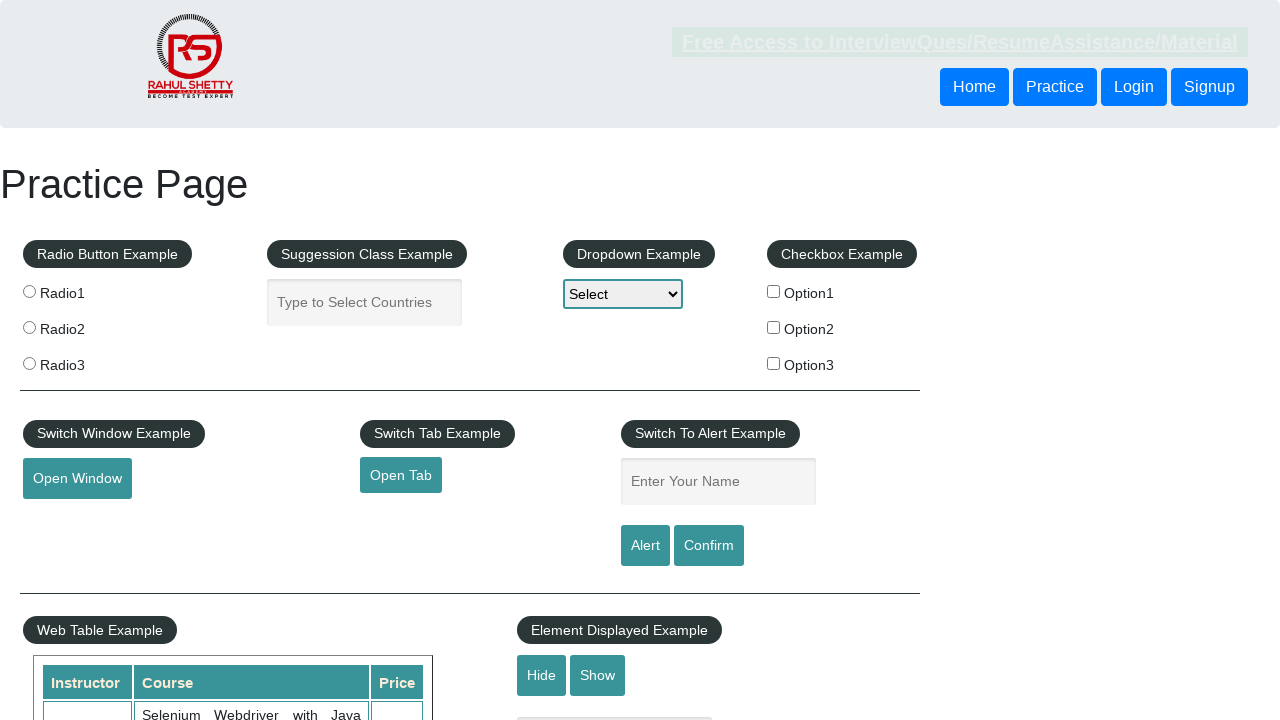

Scrolled main window down by 500px
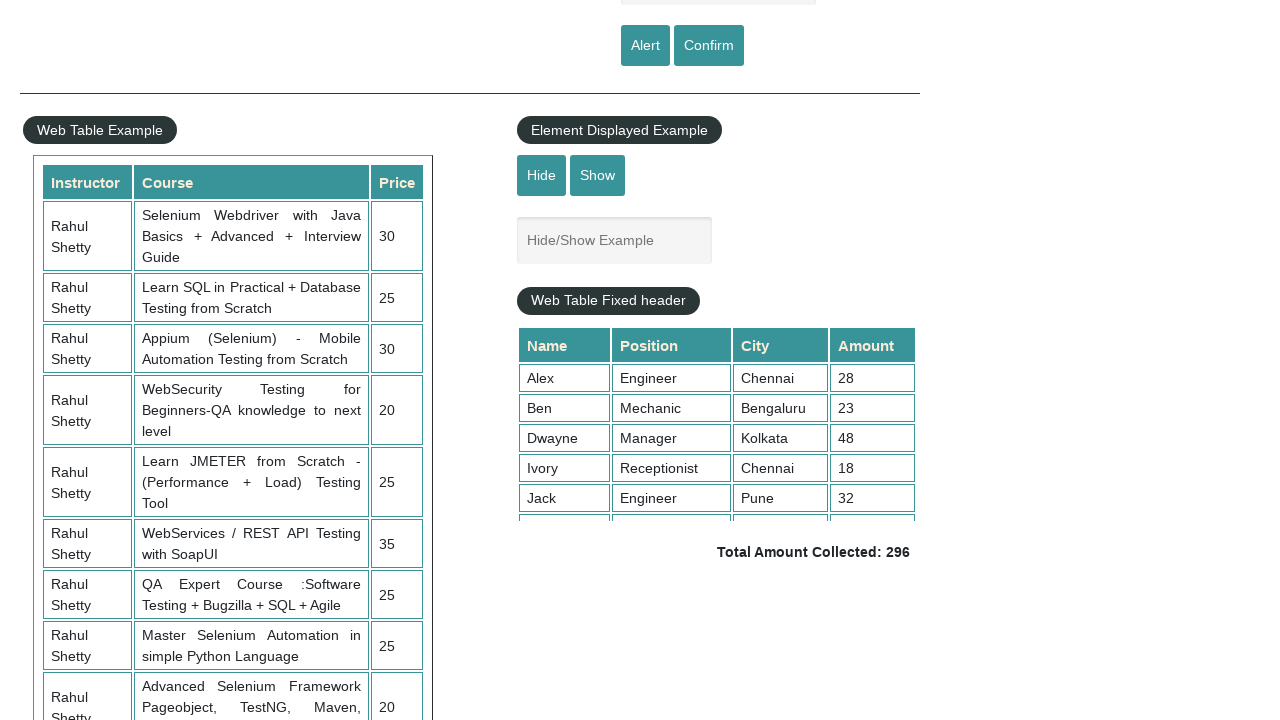

Scrolled table container to bottom (5000px)
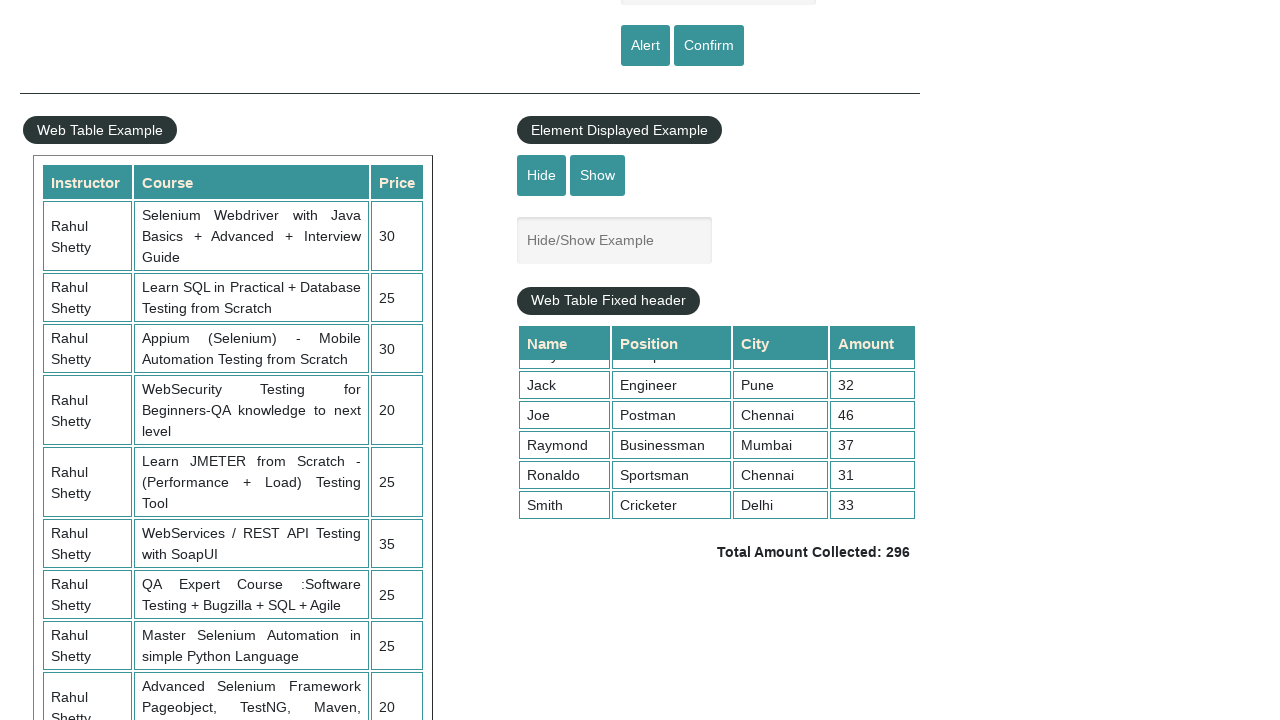

Extracted all values from 4th column of table
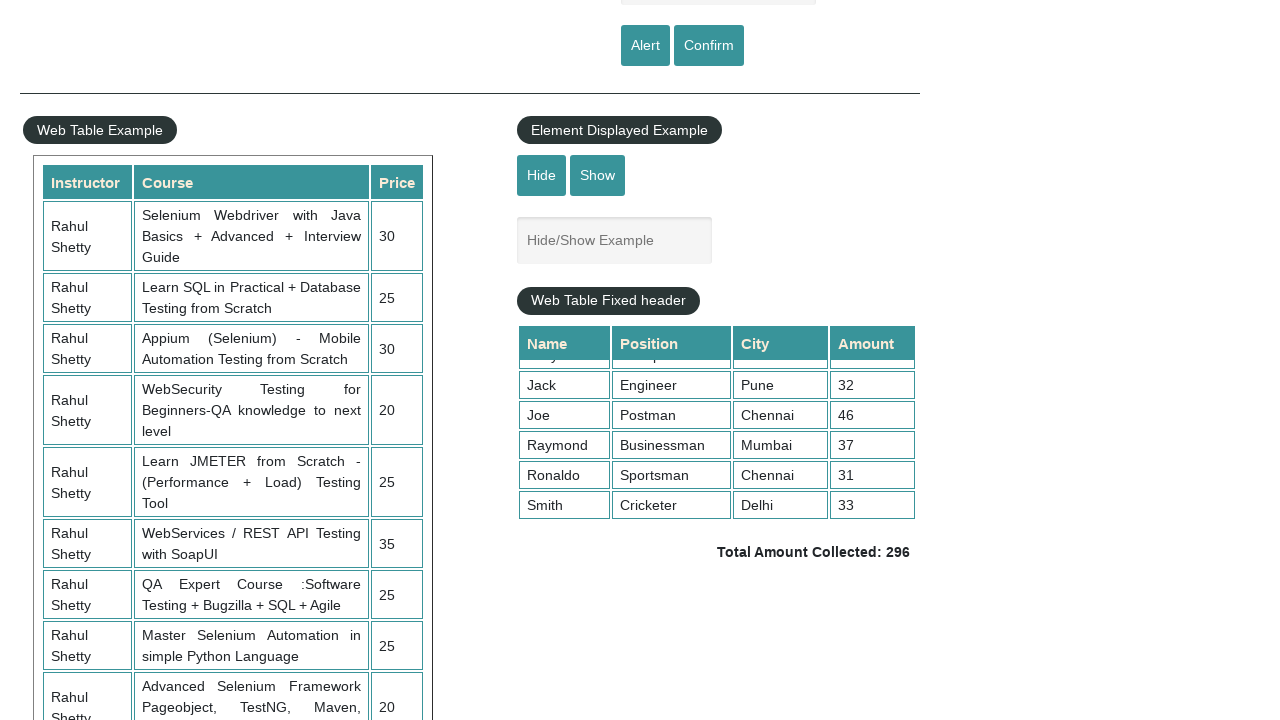

Calculated sum of column values: 296
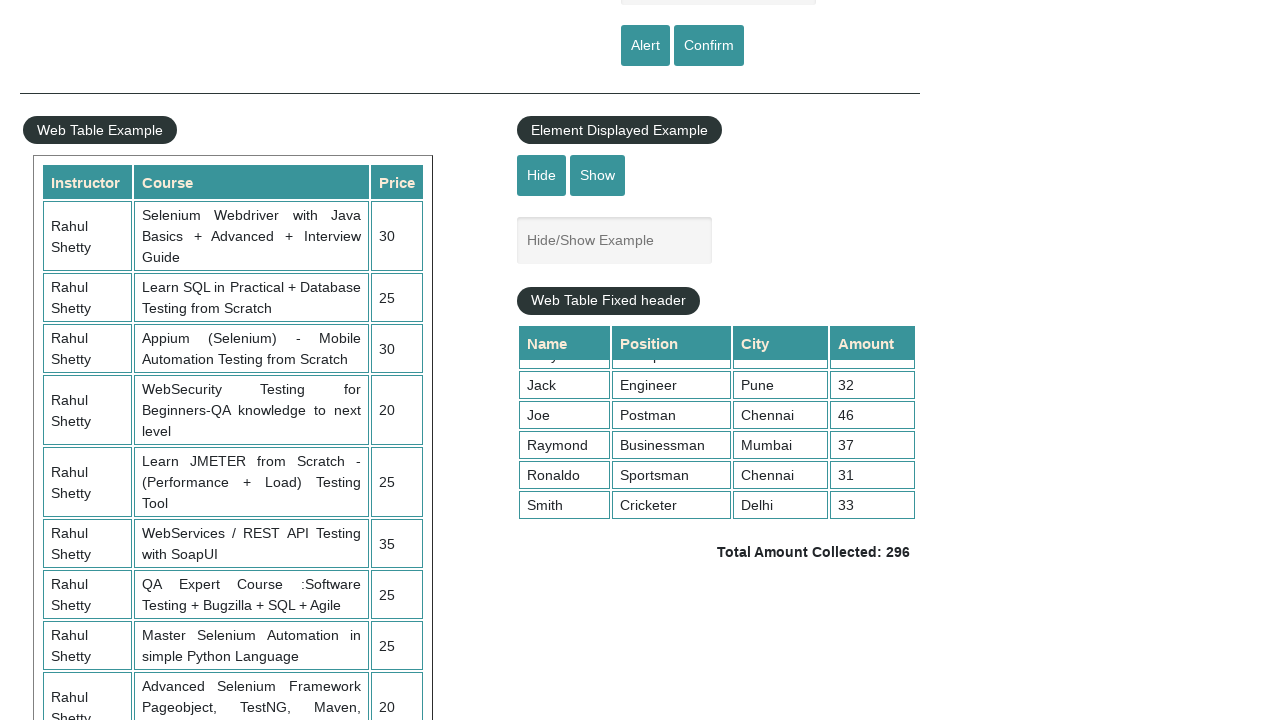

Retrieved displayed total amount text
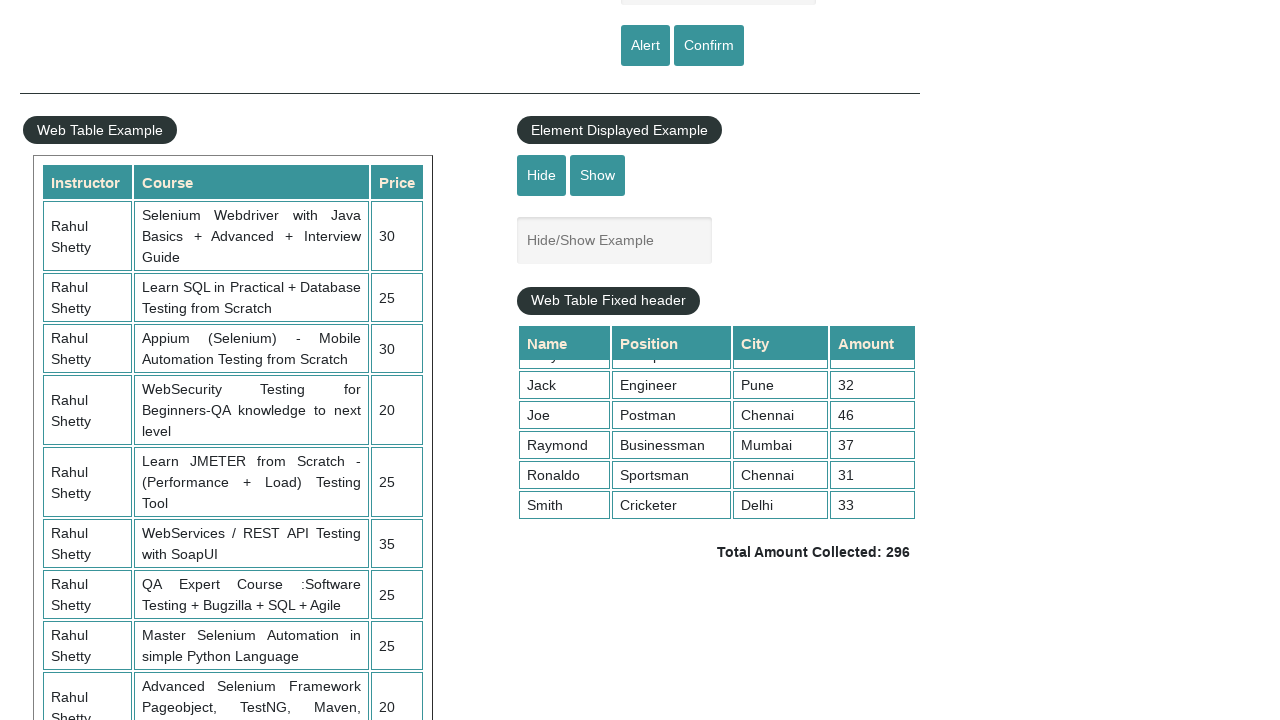

Parsed displayed total amount: 296
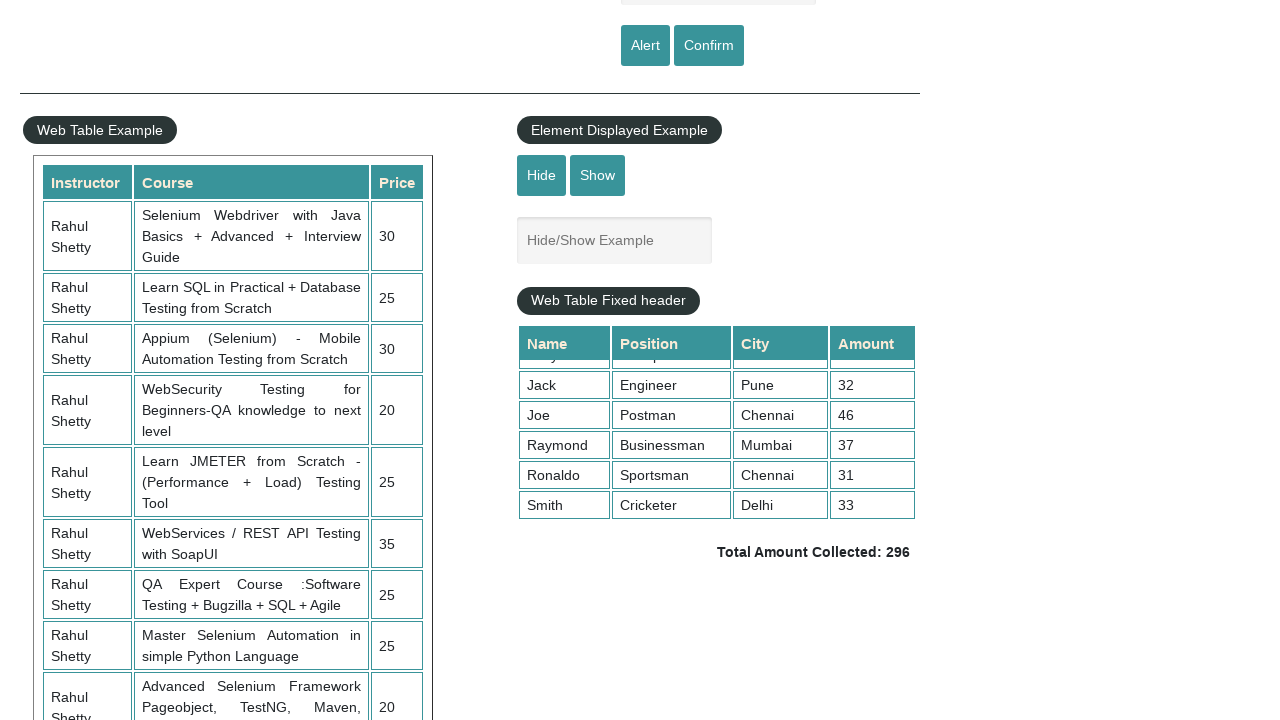

Verified calculated total (296) matches displayed total (296)
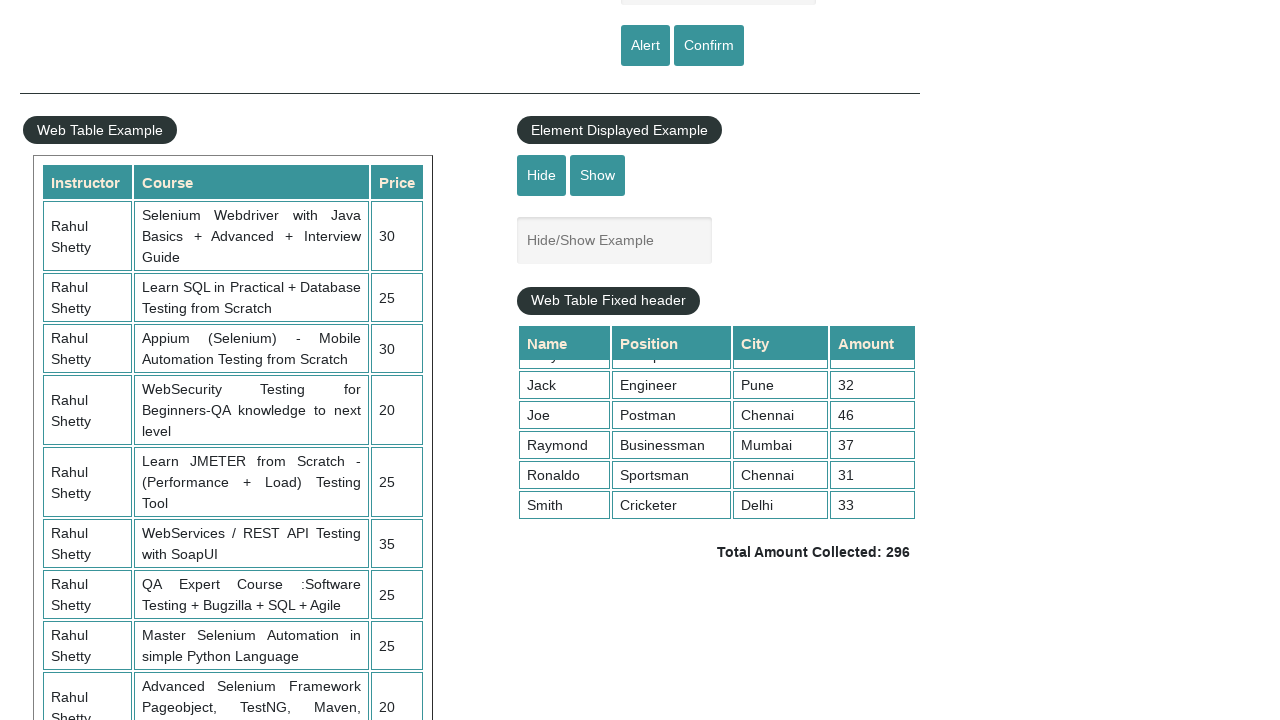

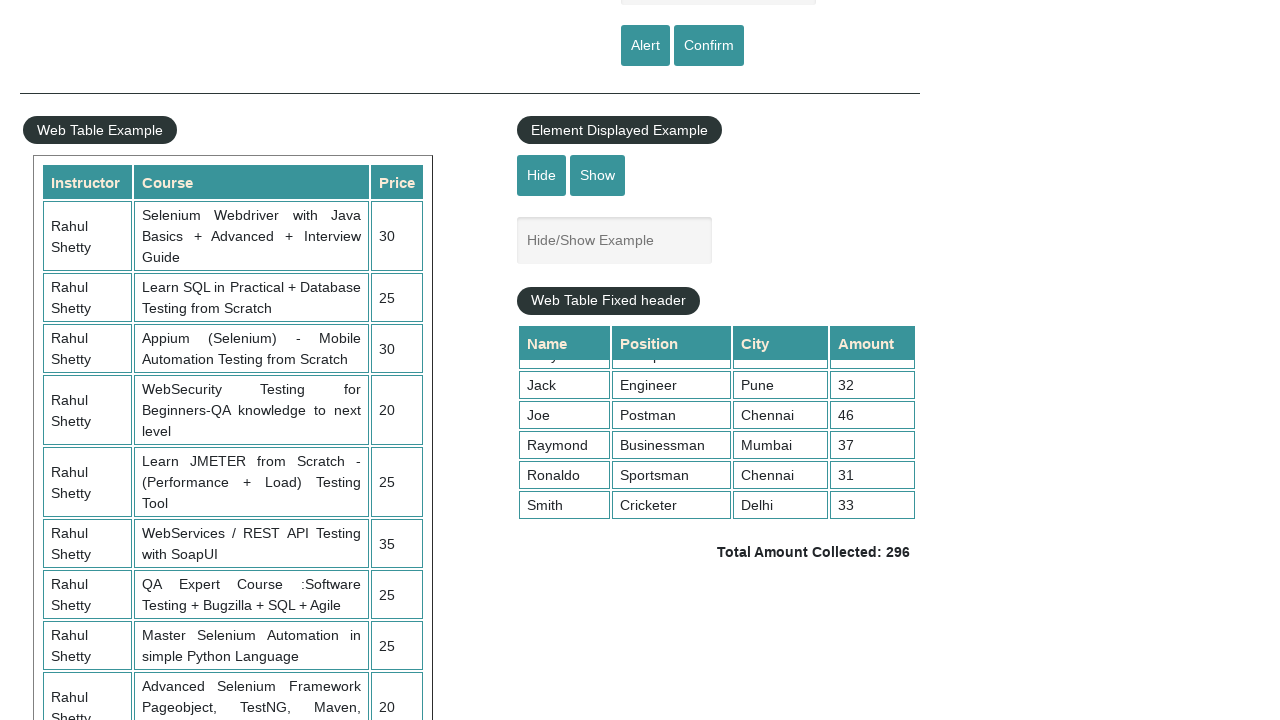